Tests navigation to multiple URLs by visiting each URL in sequence

Starting URL: https://www.woodenstreet.com/

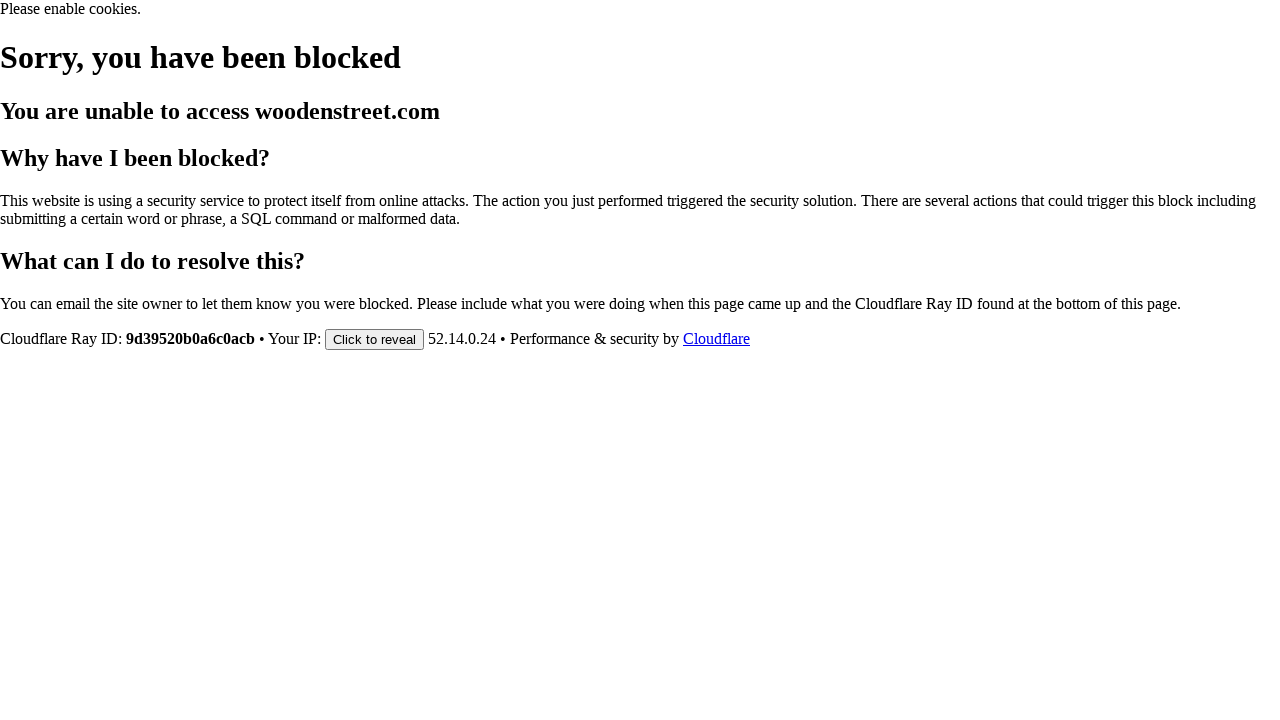

Navigated to https://www.ferrari.com/en-IN
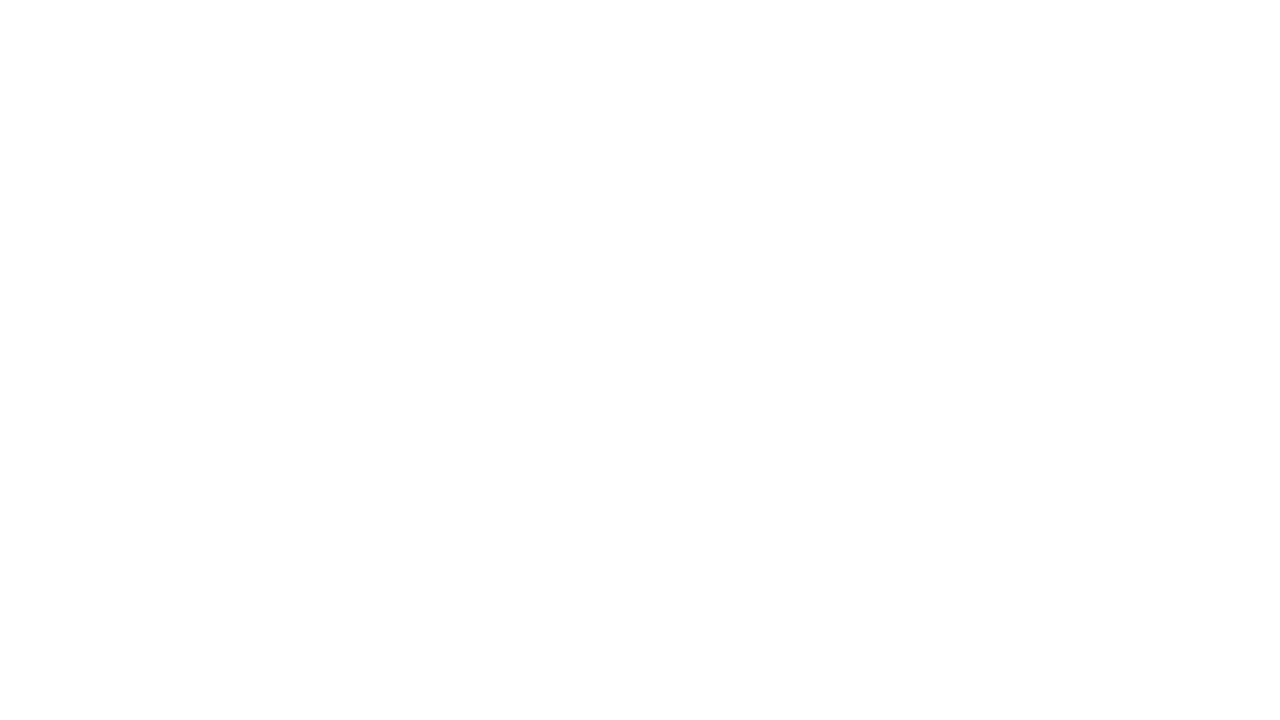

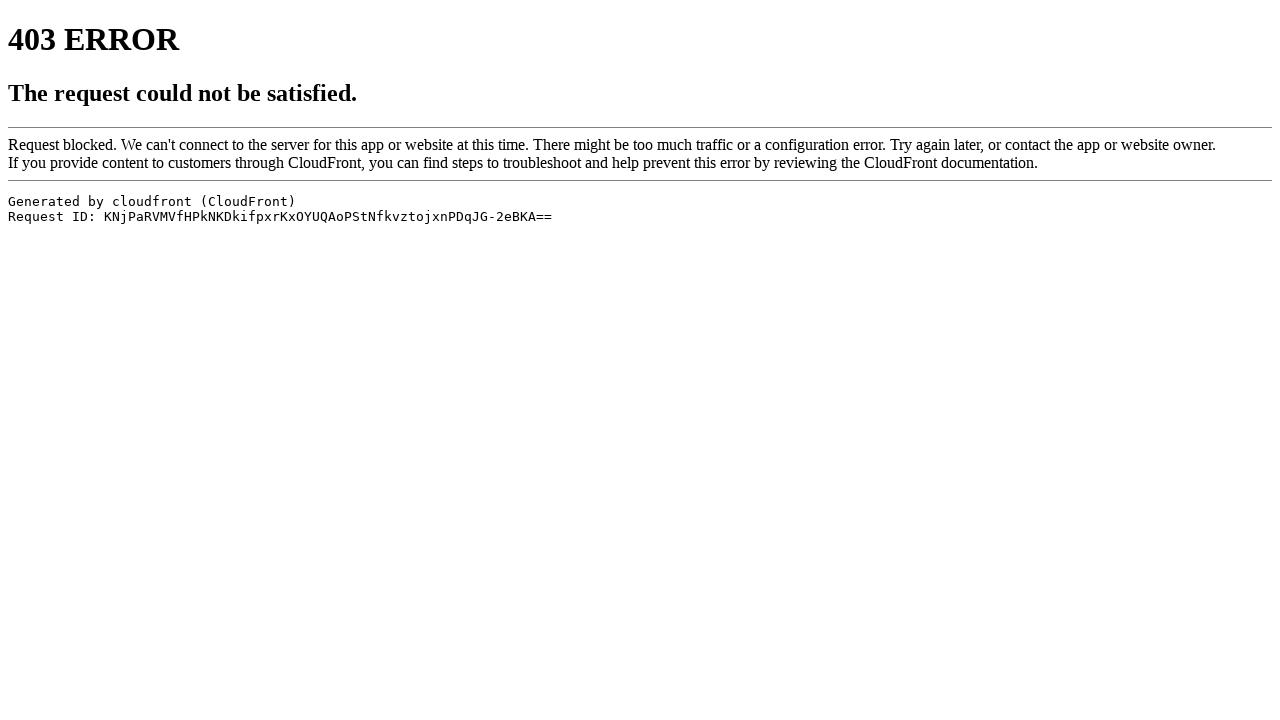